Tests interacting with a JavaScript prompt dialog by clicking a button, entering text, and accepting the prompt

Starting URL: https://the-internet.herokuapp.com/javascript_alerts

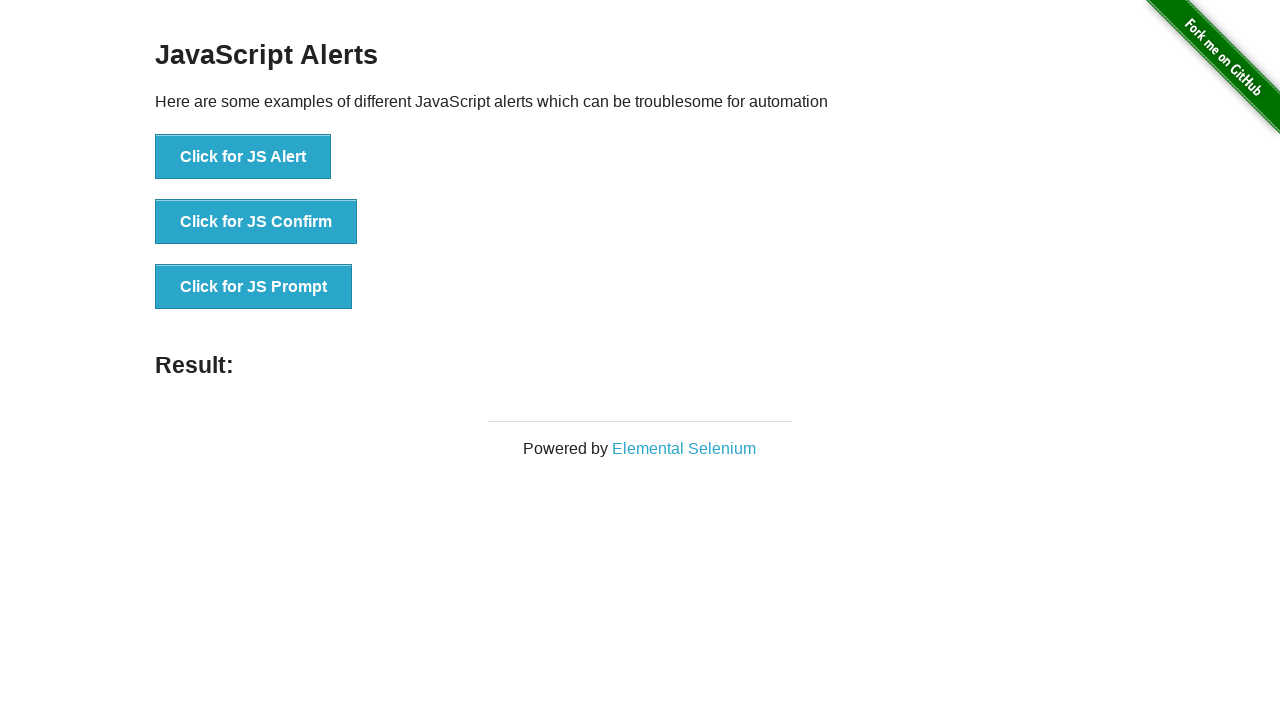

Set up dialog handler to accept prompt with 'test' input
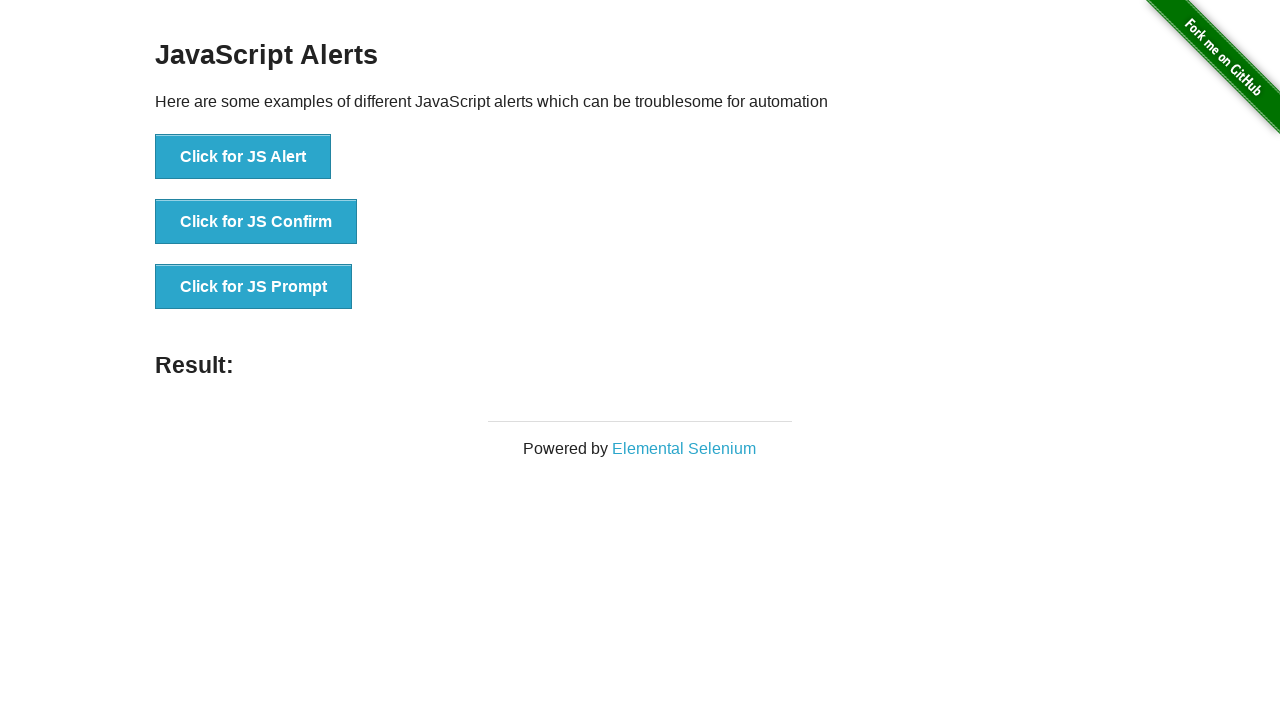

Clicked the 'Click for JS Prompt' button at (254, 287) on button:has-text('Click for JS Prompt')
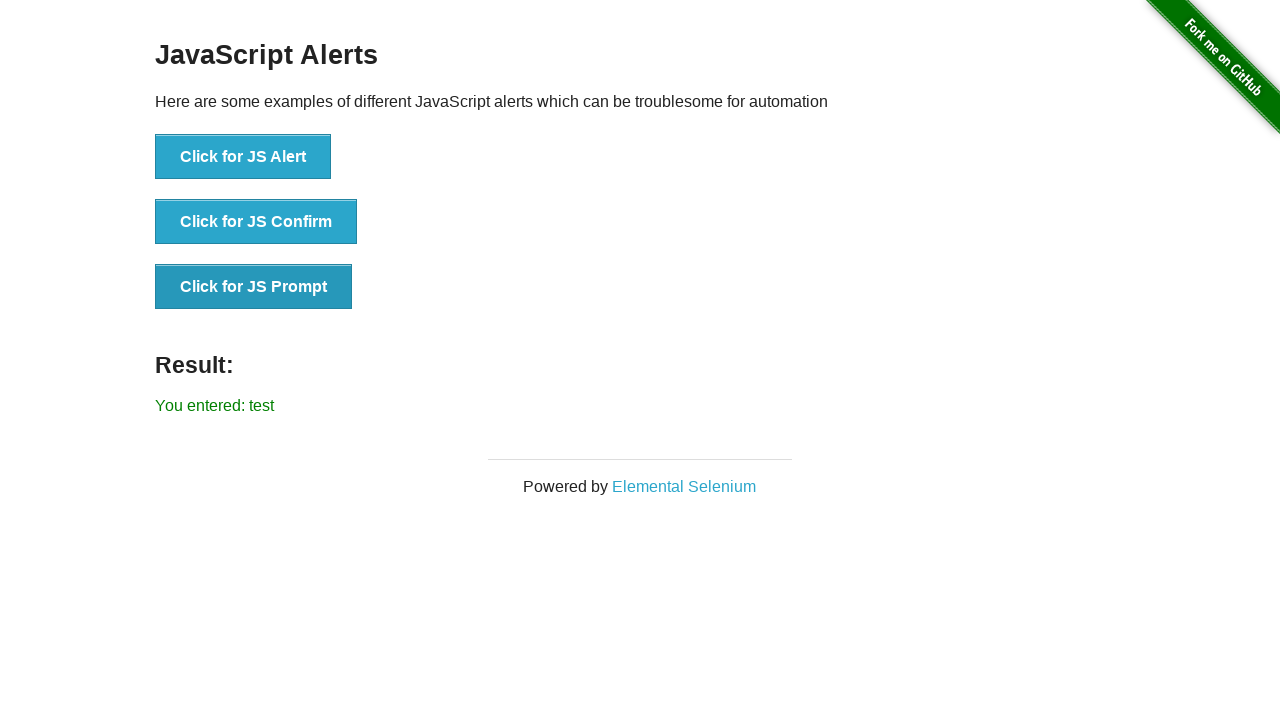

Result text appeared after prompt was accepted
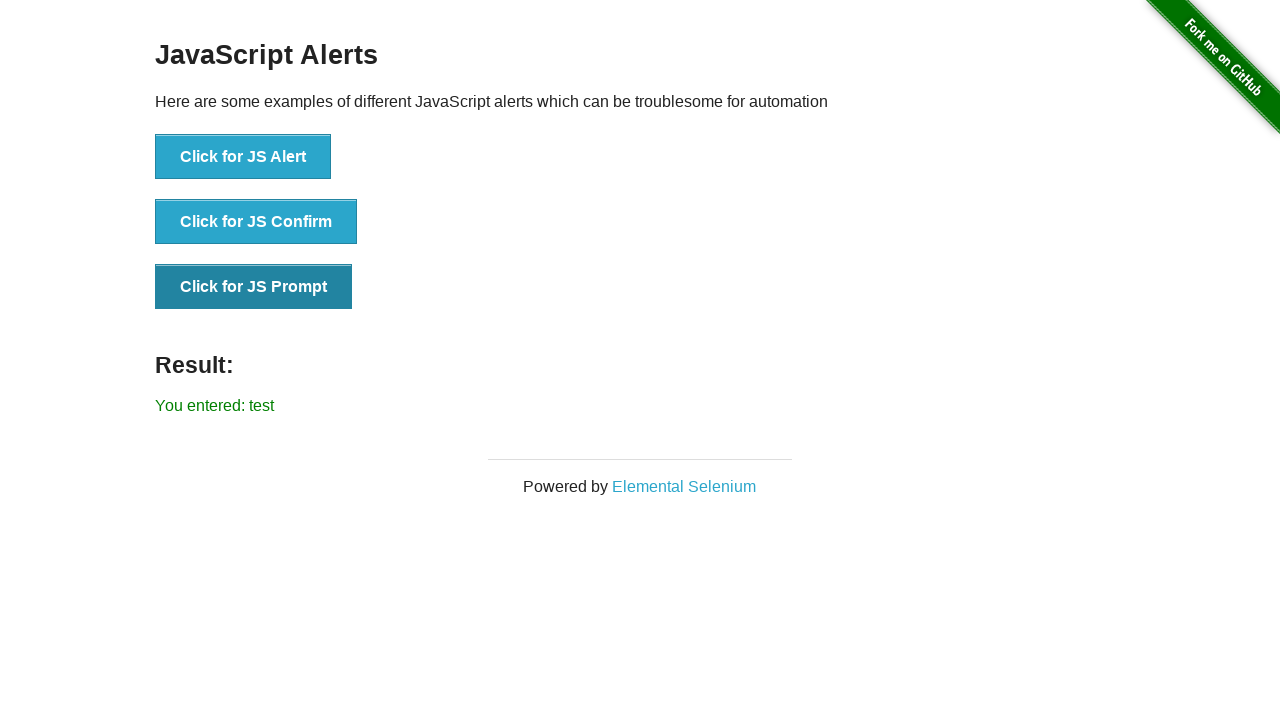

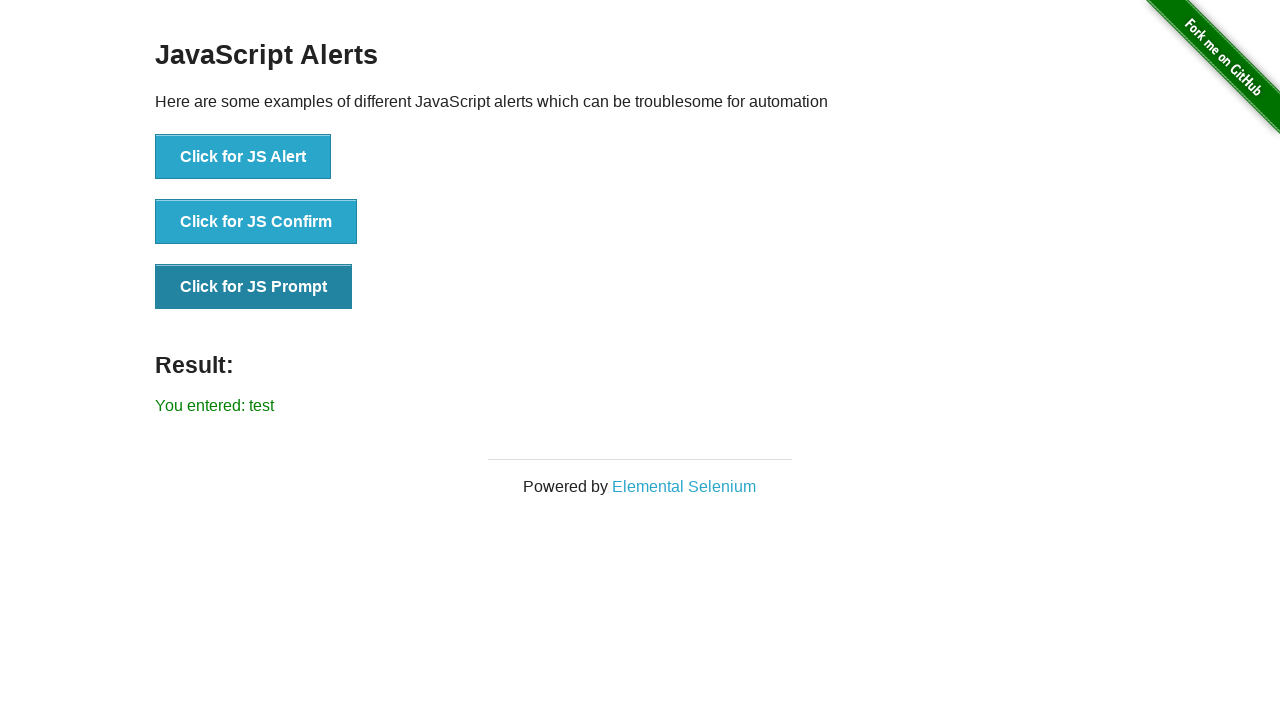